Tests that todo data persists after page reload, including the completed state.

Starting URL: https://demo.playwright.dev/todomvc

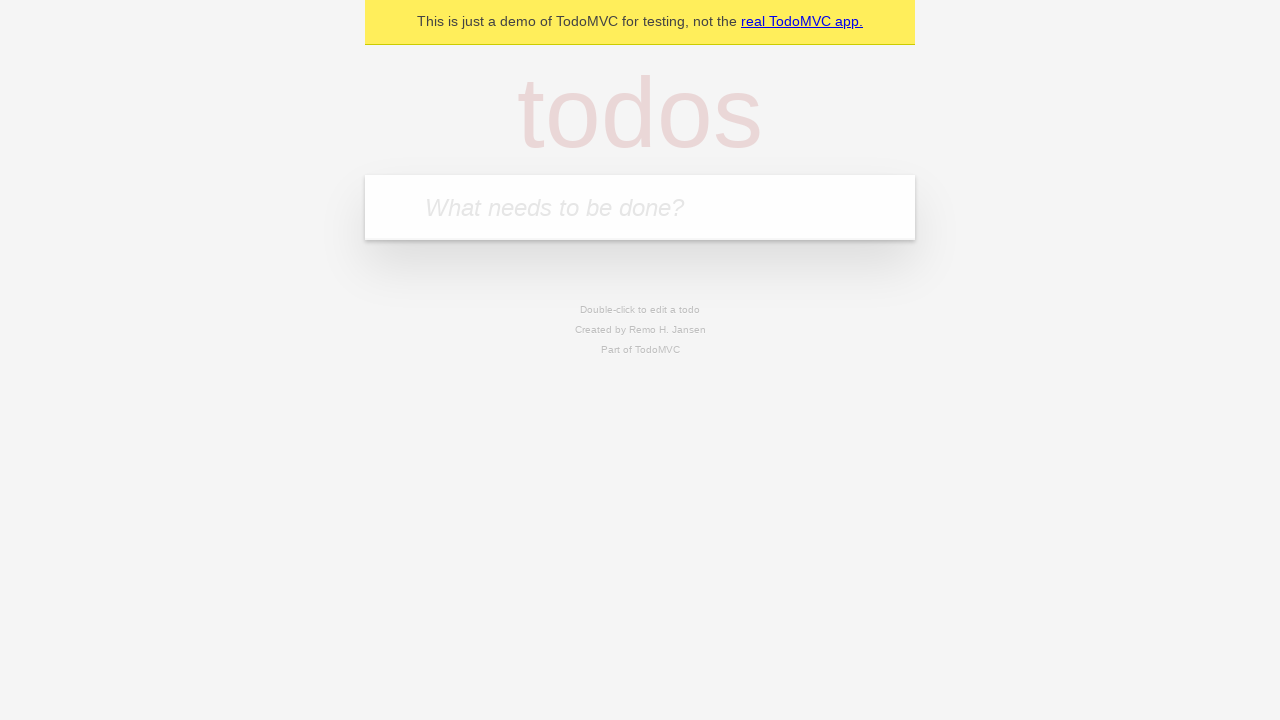

Filled todo input with 'buy some cheese' on internal:attr=[placeholder="What needs to be done?"i]
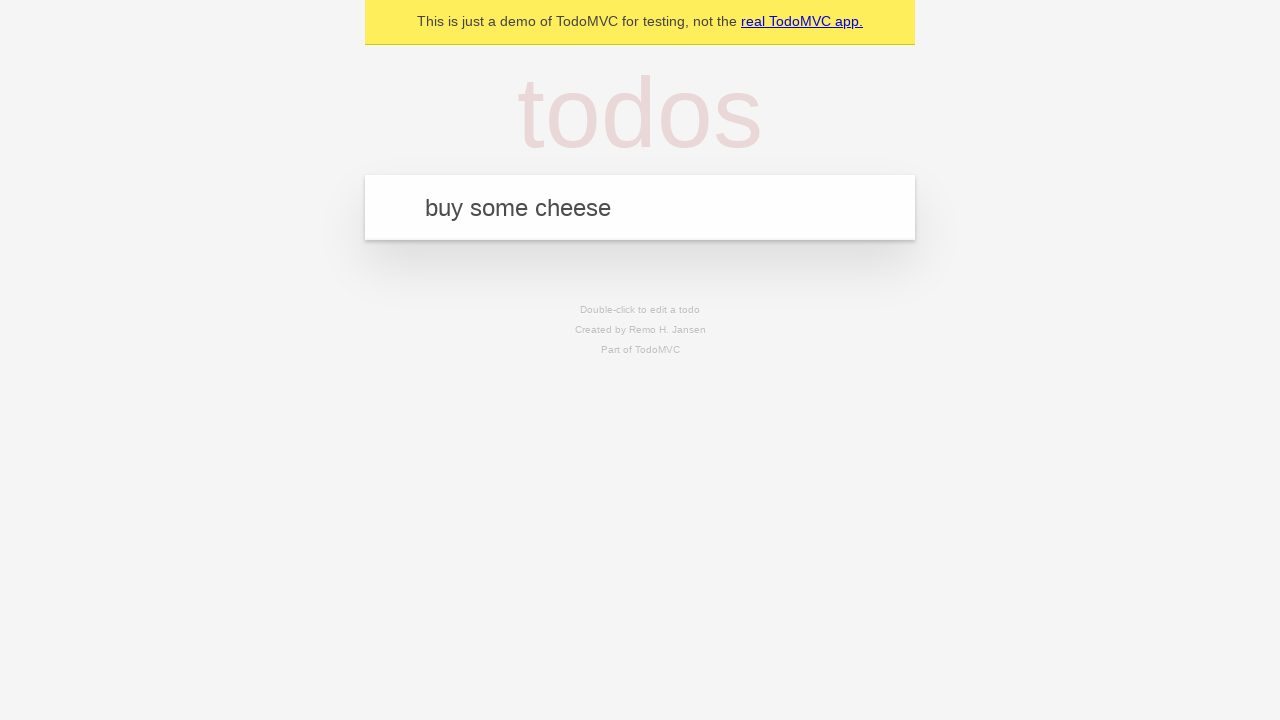

Pressed Enter to add first todo on internal:attr=[placeholder="What needs to be done?"i]
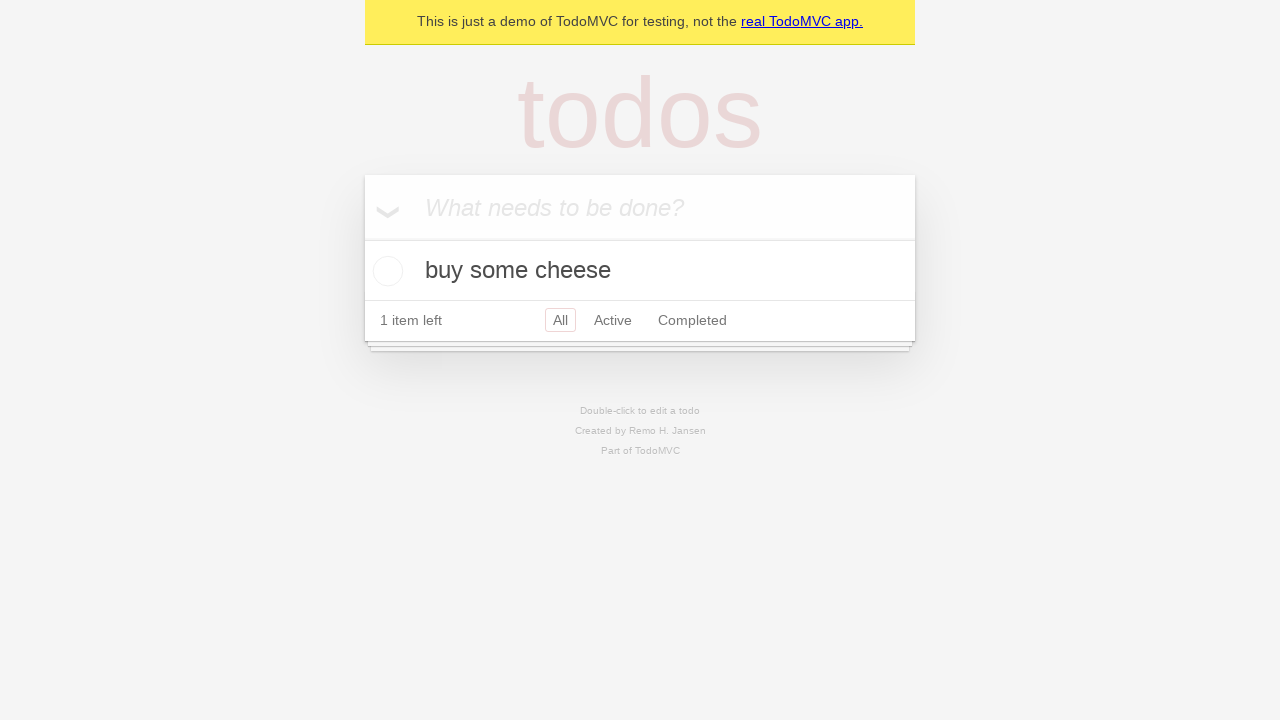

Filled todo input with 'feed the cat' on internal:attr=[placeholder="What needs to be done?"i]
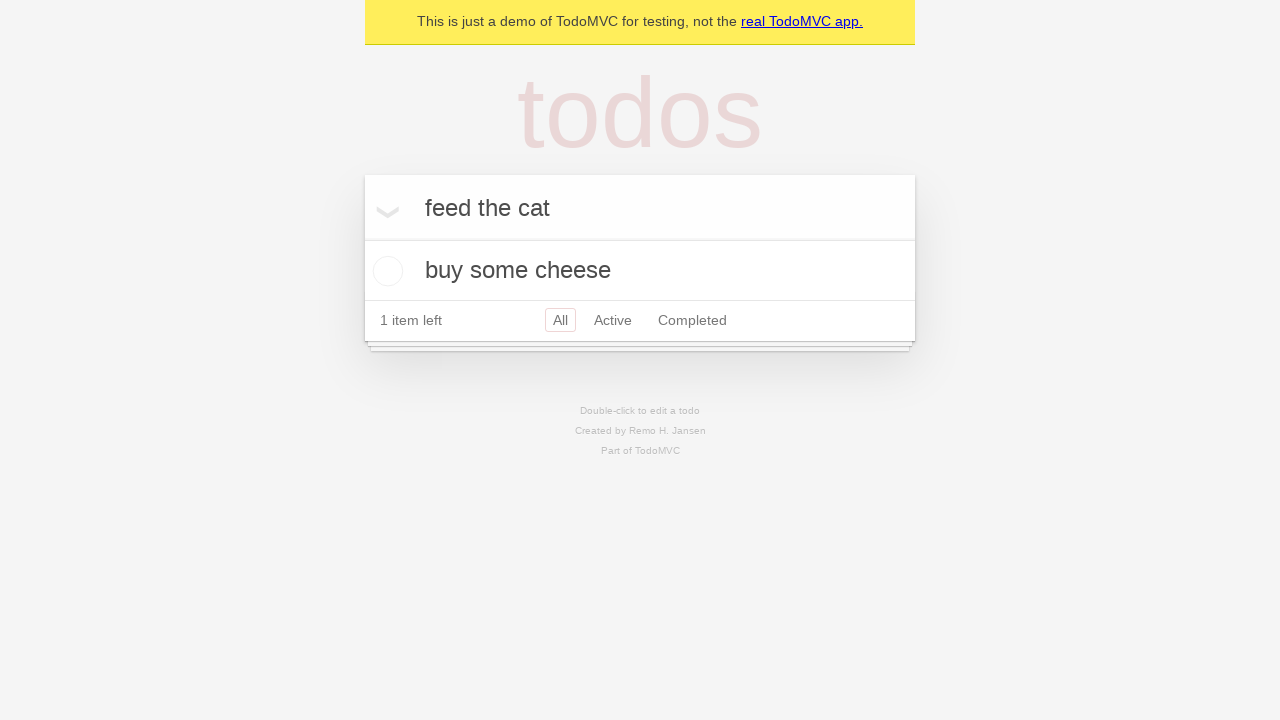

Pressed Enter to add second todo on internal:attr=[placeholder="What needs to be done?"i]
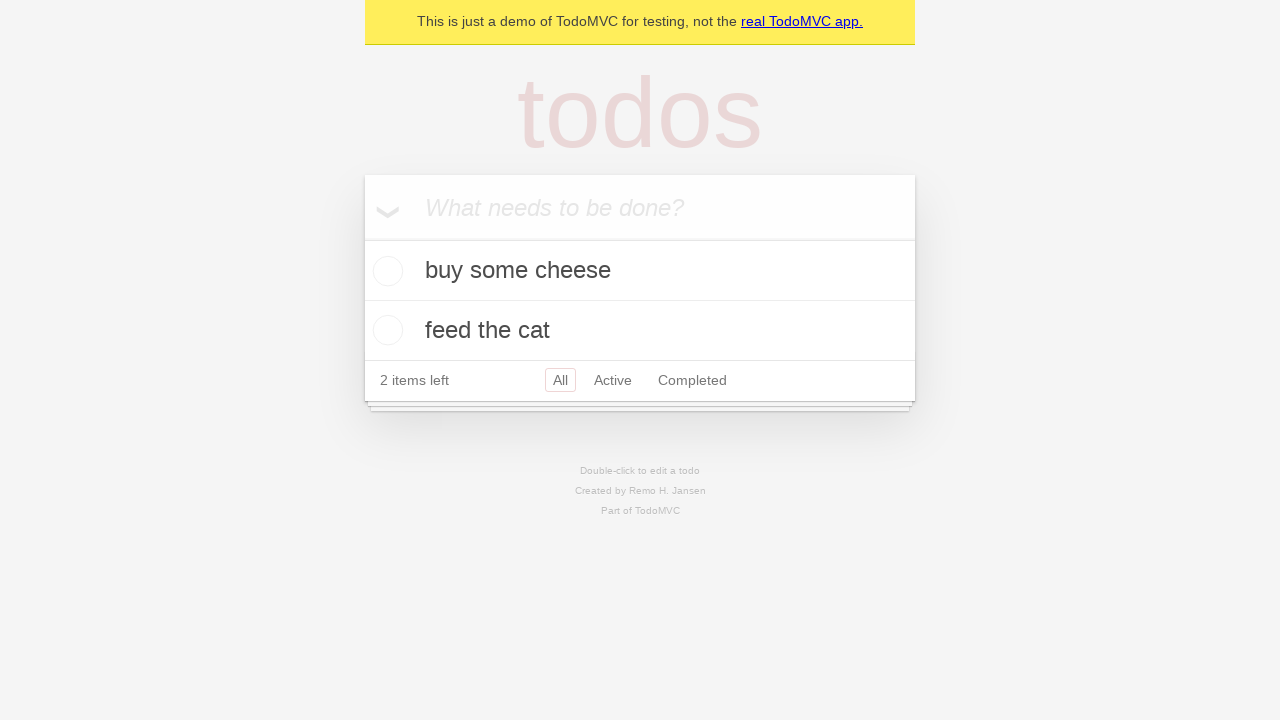

Checked the first todo as completed at (385, 271) on internal:testid=[data-testid="todo-item"s] >> nth=0 >> internal:role=checkbox
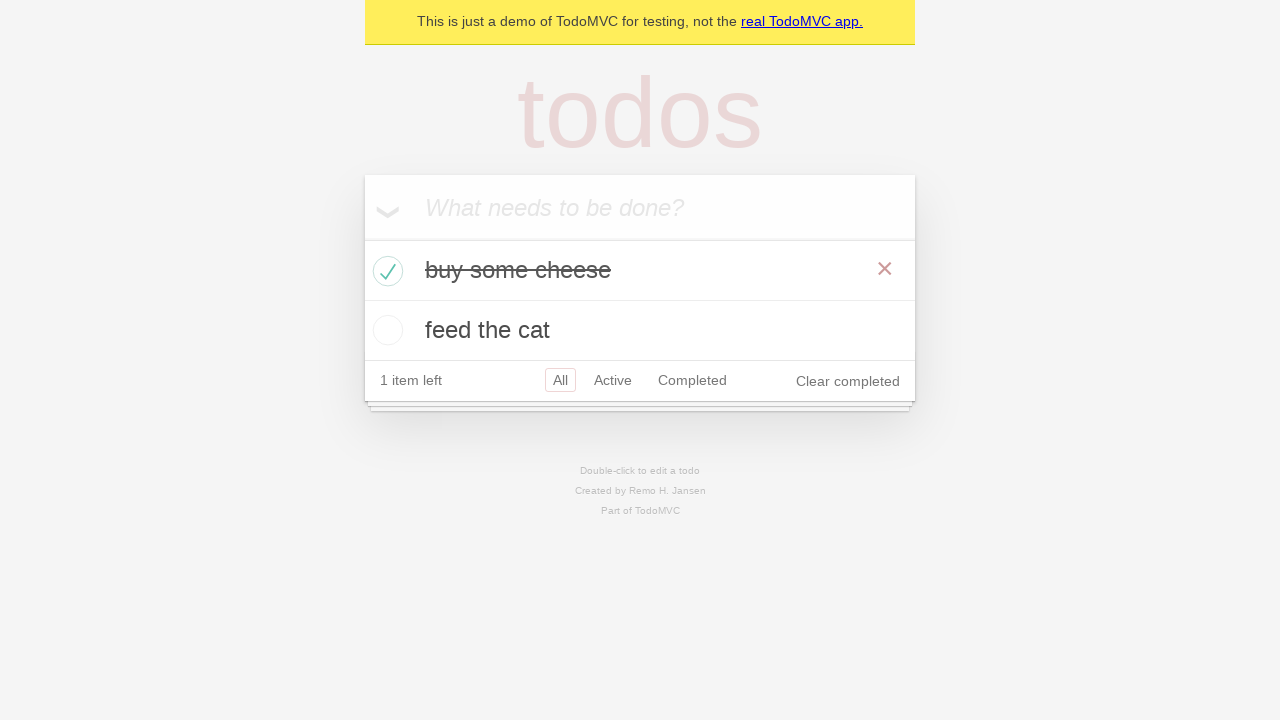

Reloaded the page to test data persistence
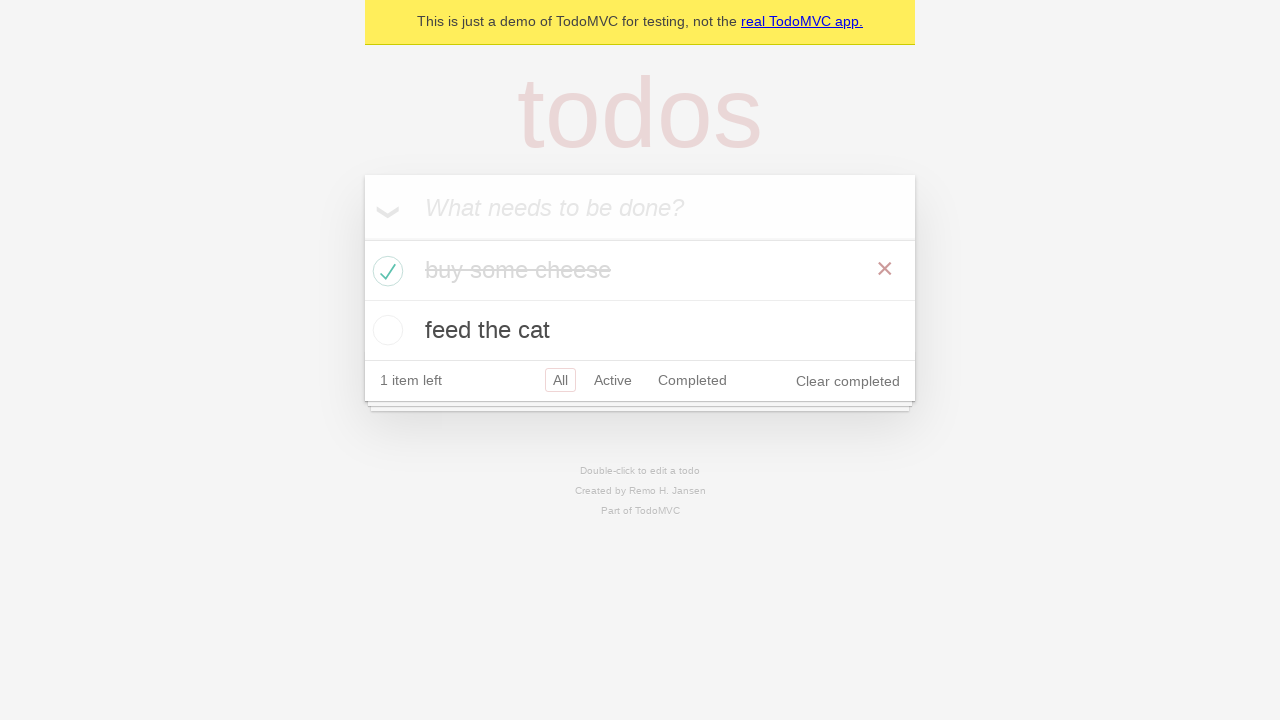

Waited for todos to load after page reload
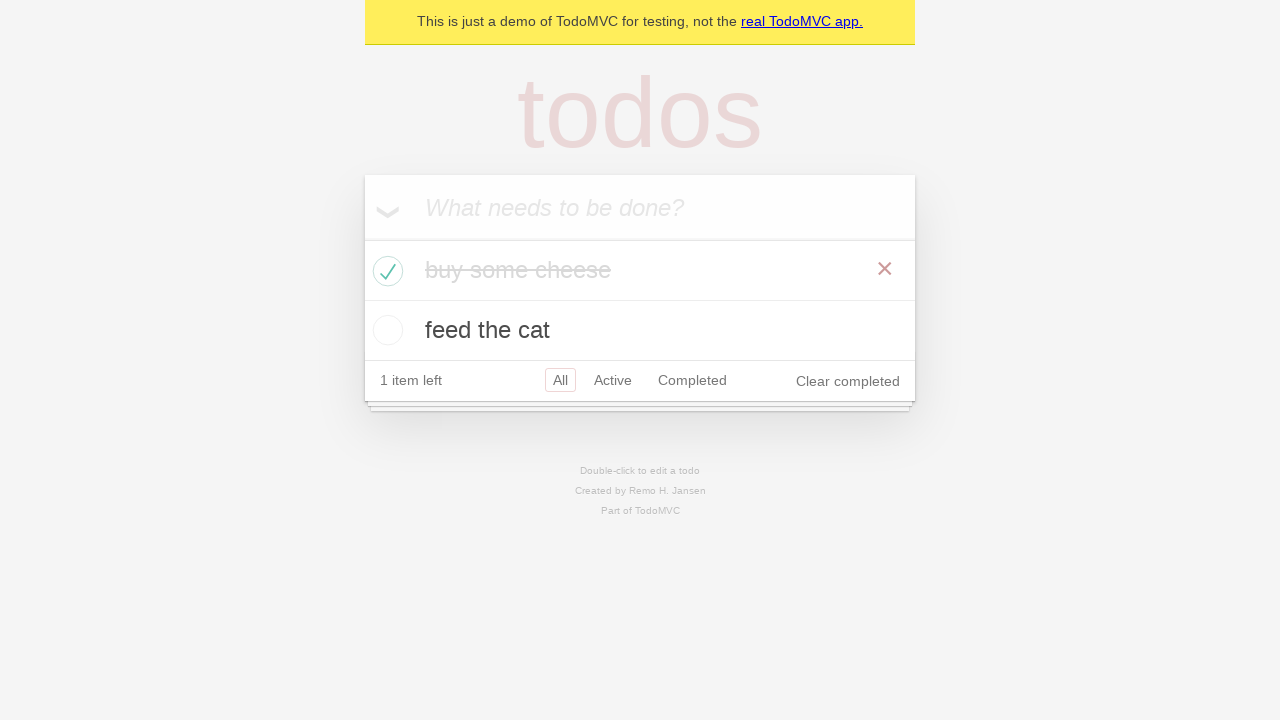

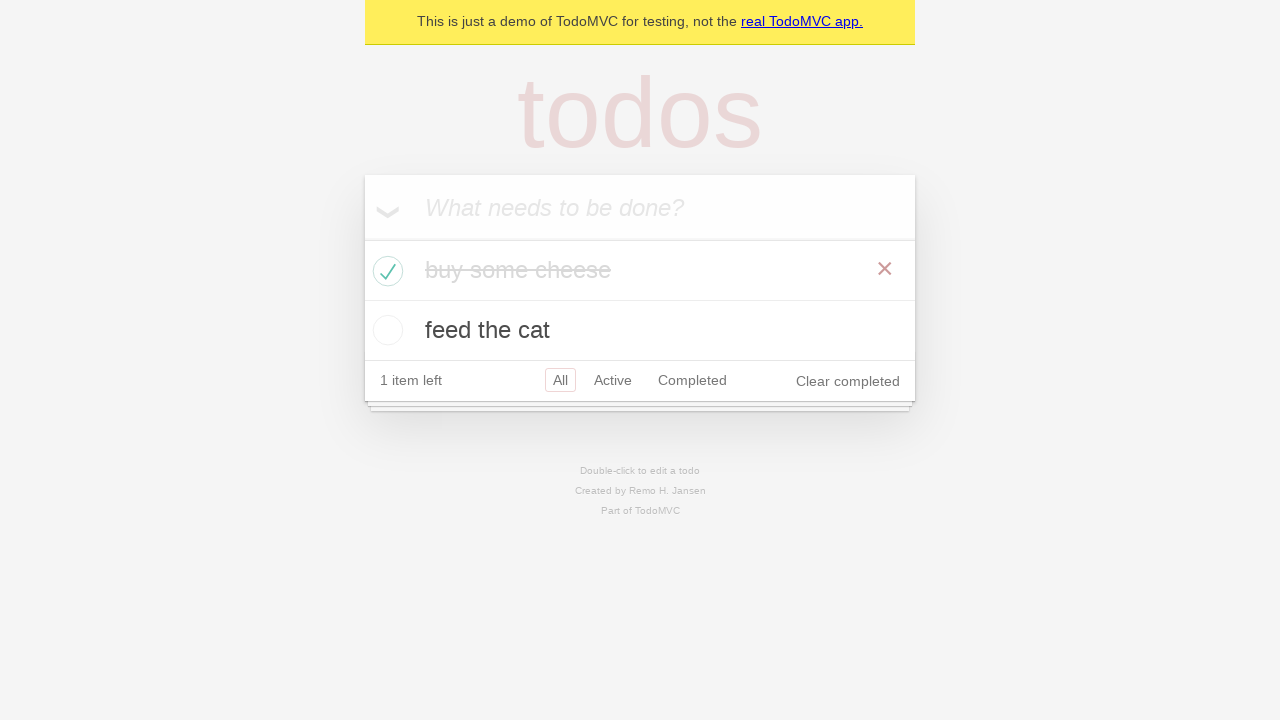